Tests customer search by first creating a customer with specific data, then navigating to Customers tab and searching for the customer by name.

Starting URL: https://www.globalsqa.com/angularJs-protractor/BankingProject/#/manager

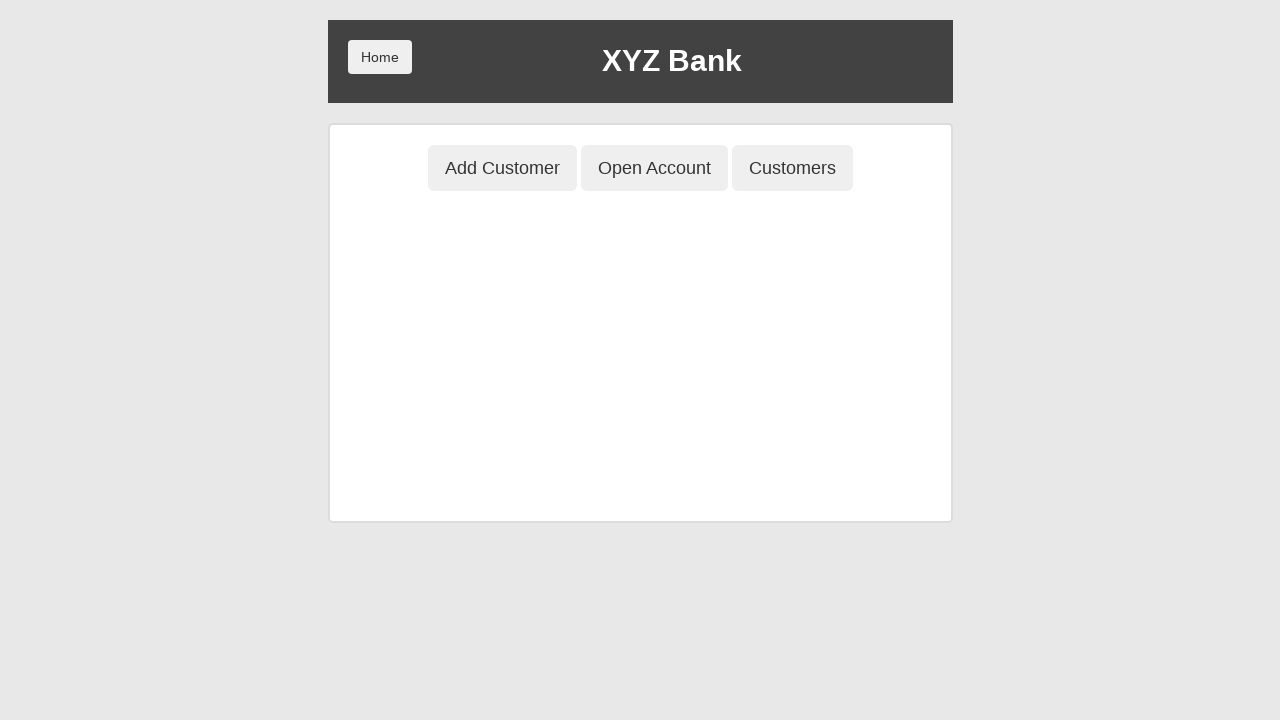

Set up dialog handler to accept alerts
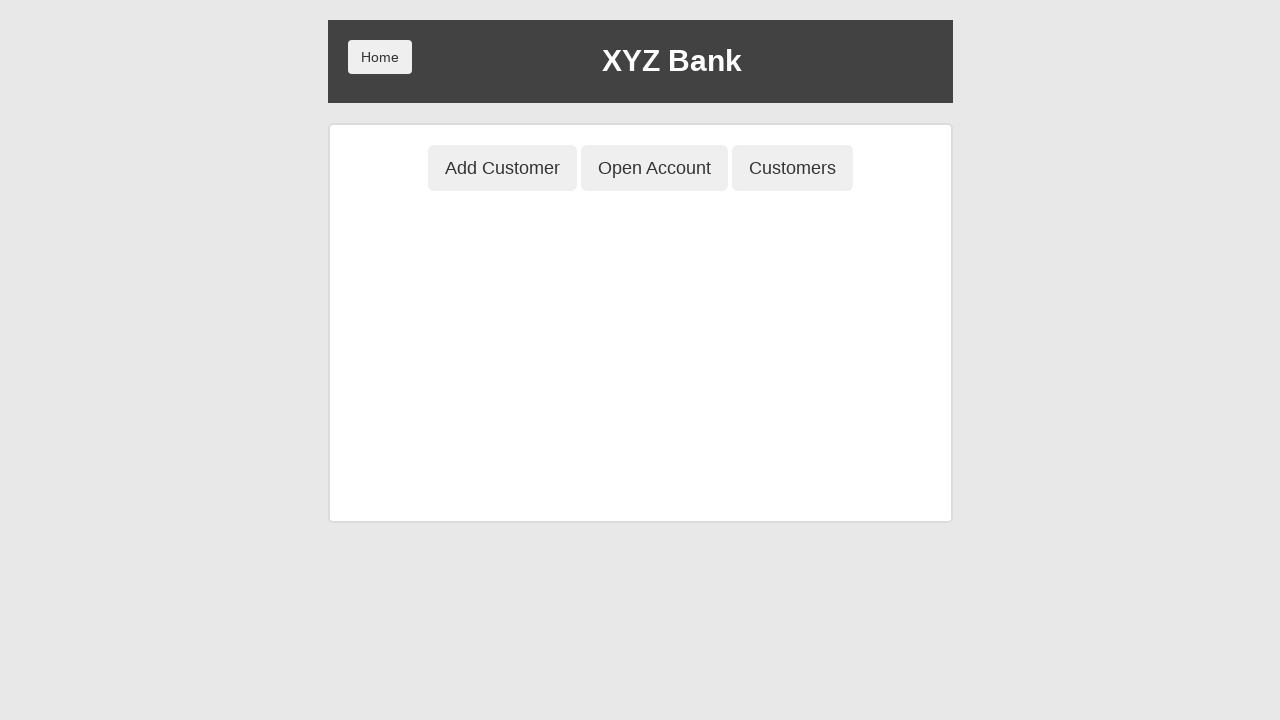

Clicked on Add Customer tab at (502, 168) on button[ng-class='btnClass1']
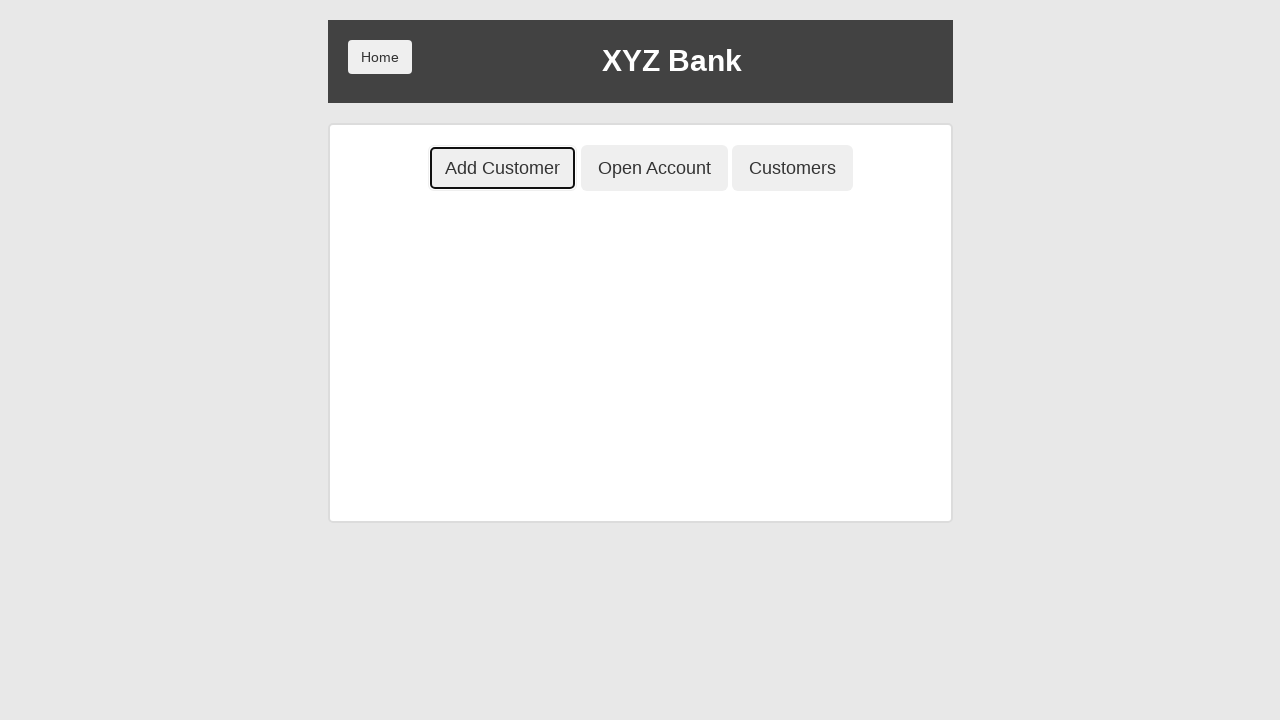

Filled First Name field with 'Imran' on input[placeholder='First Name']
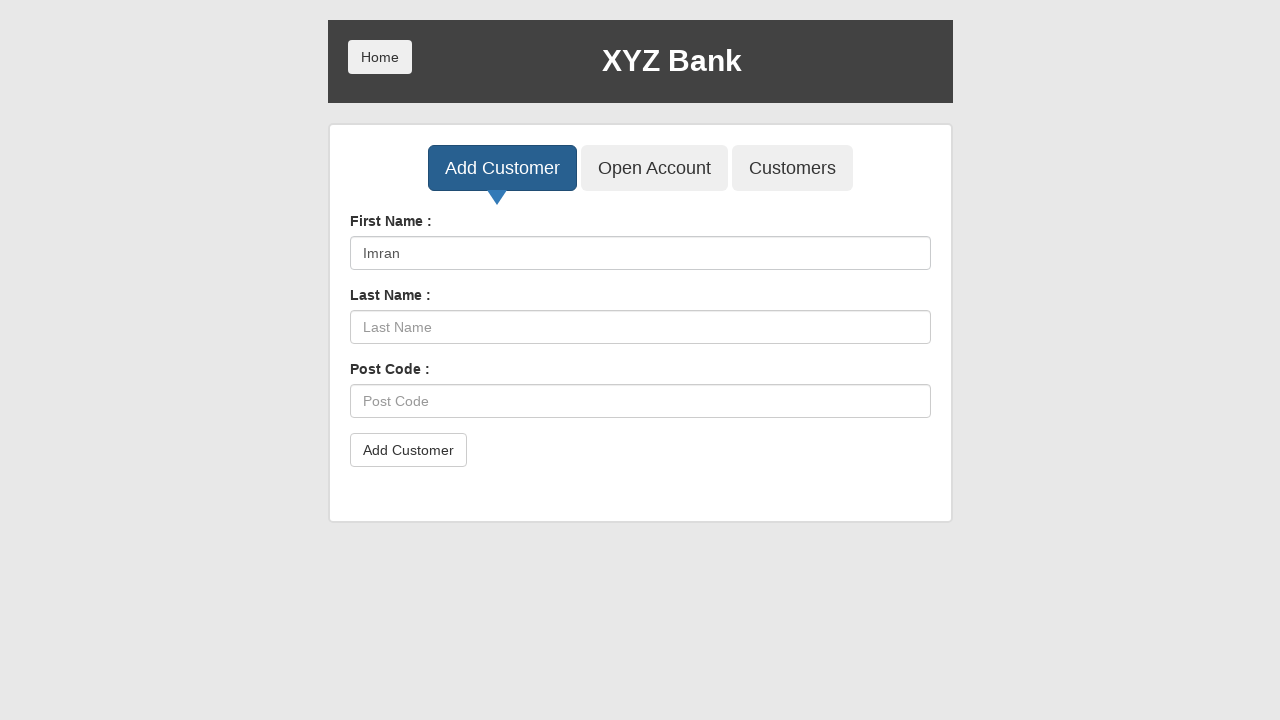

Filled Last Name field with 'Tepsurkarv' on input[placeholder='Last Name']
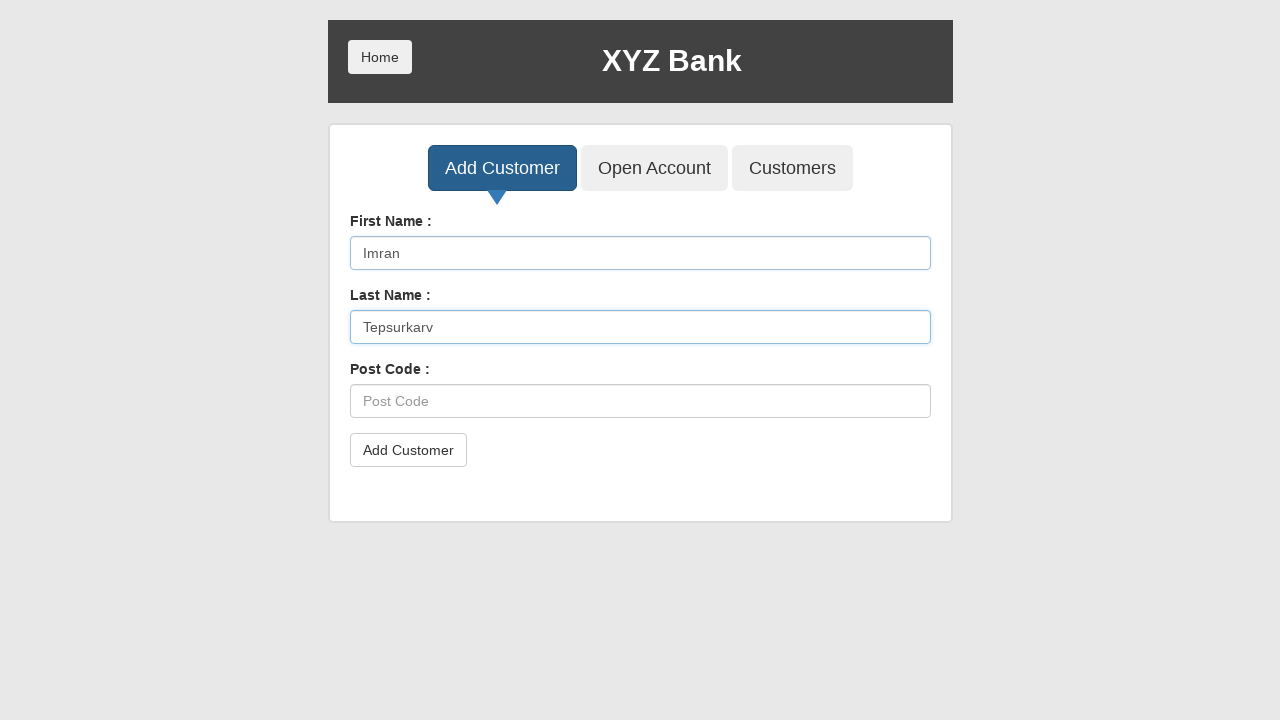

Filled Post Code field with 'E585IB' on input[placeholder='Post Code']
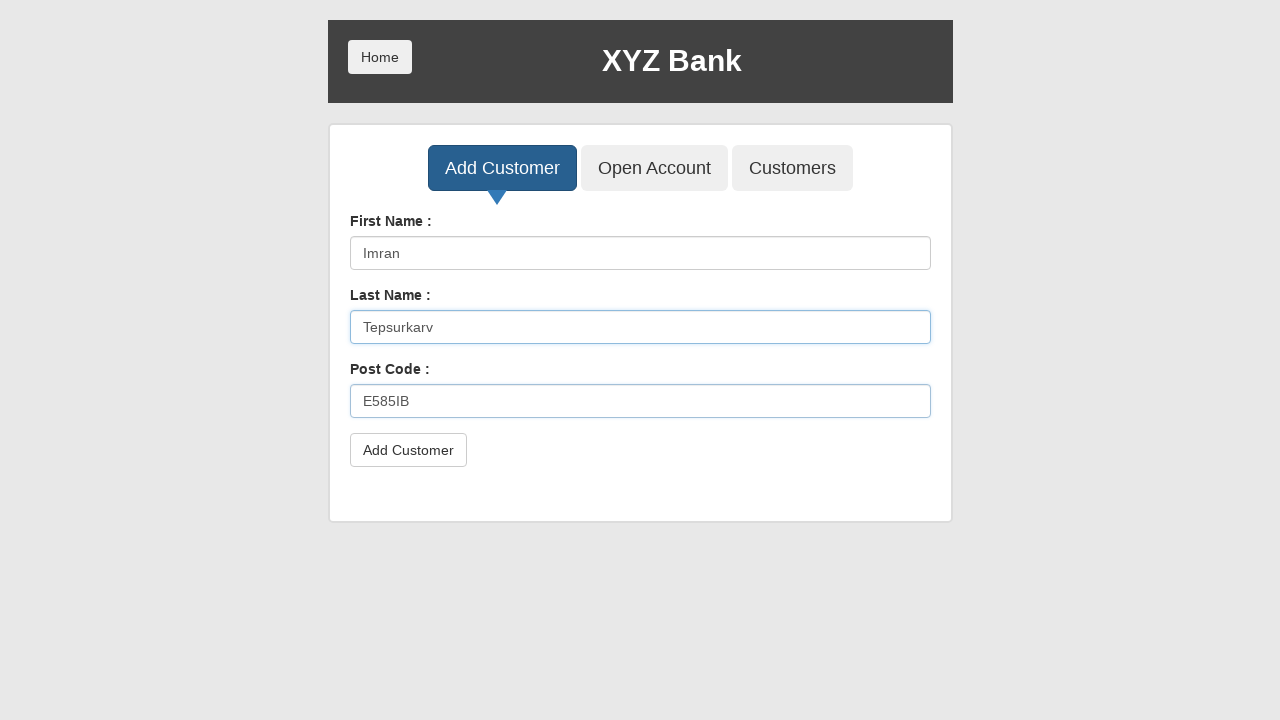

Clicked Add Customer button to create new customer at (408, 450) on button[type='submit']
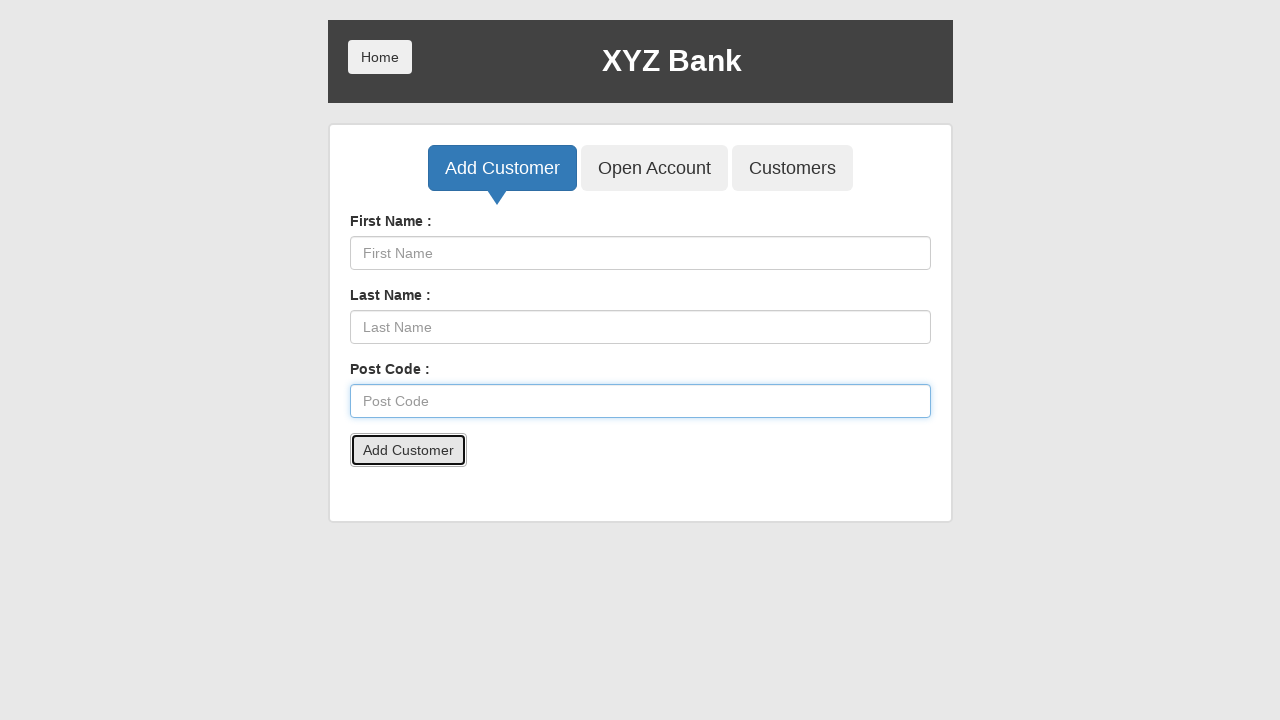

Waited for alert to be handled
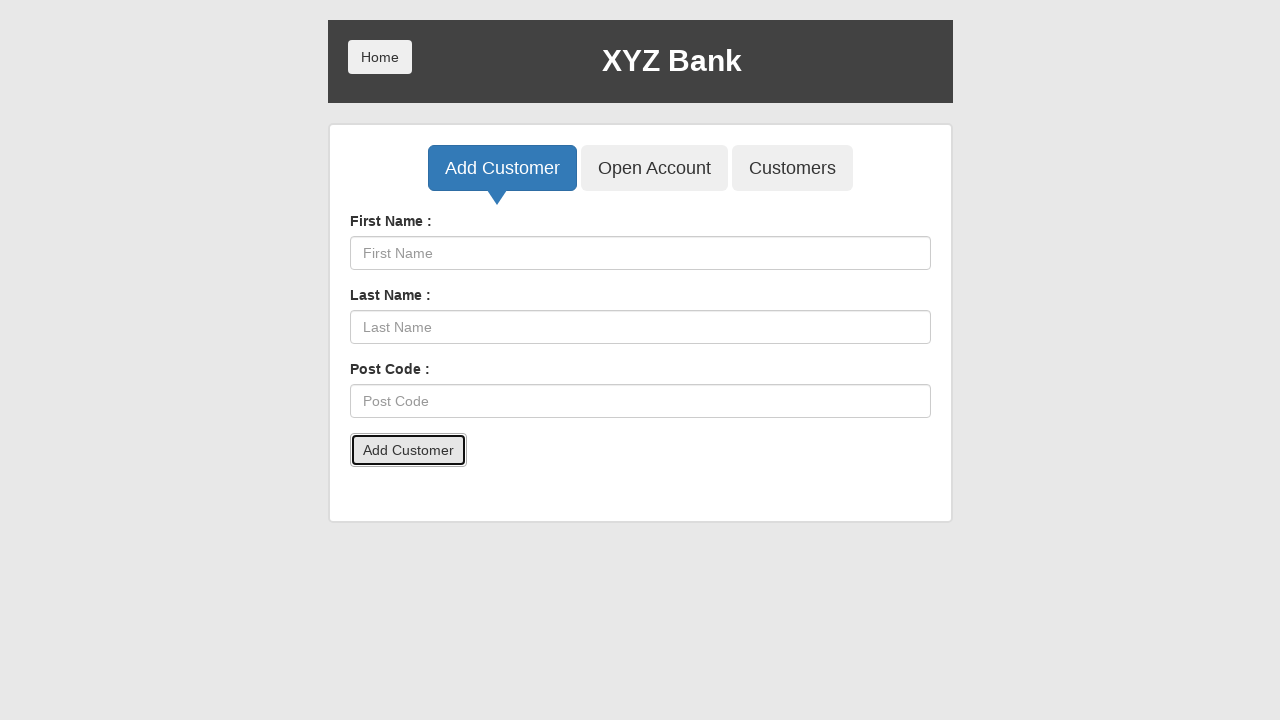

Clicked on Customers tab at (792, 168) on button[ng-class='btnClass3']
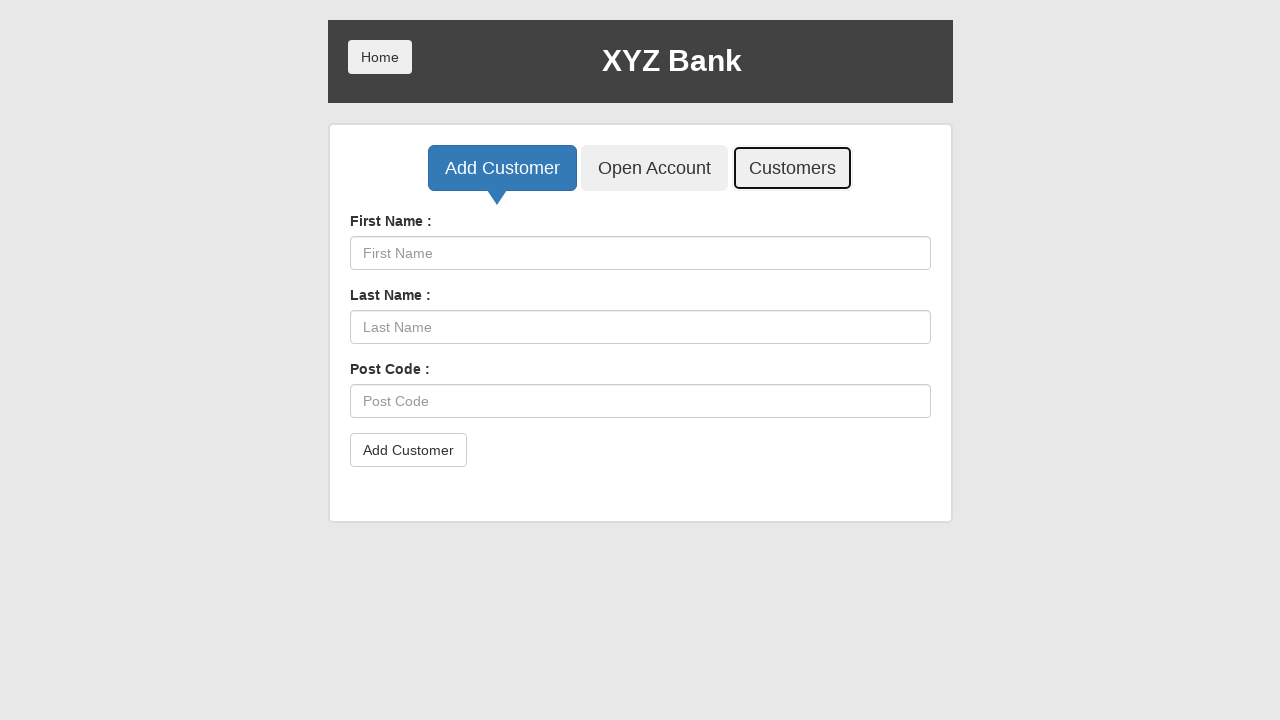

Filled Search Customer field with 'Imran' on input[placeholder='Search Customer']
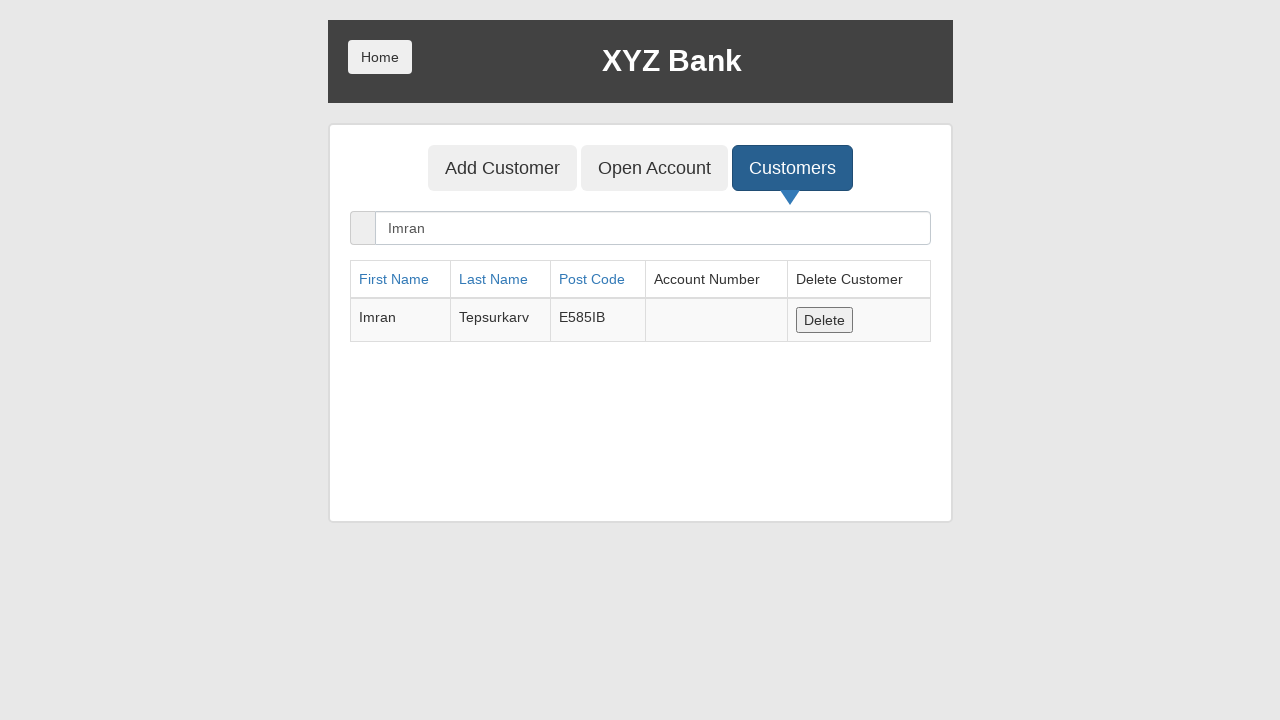

Filtered customer search results loaded successfully
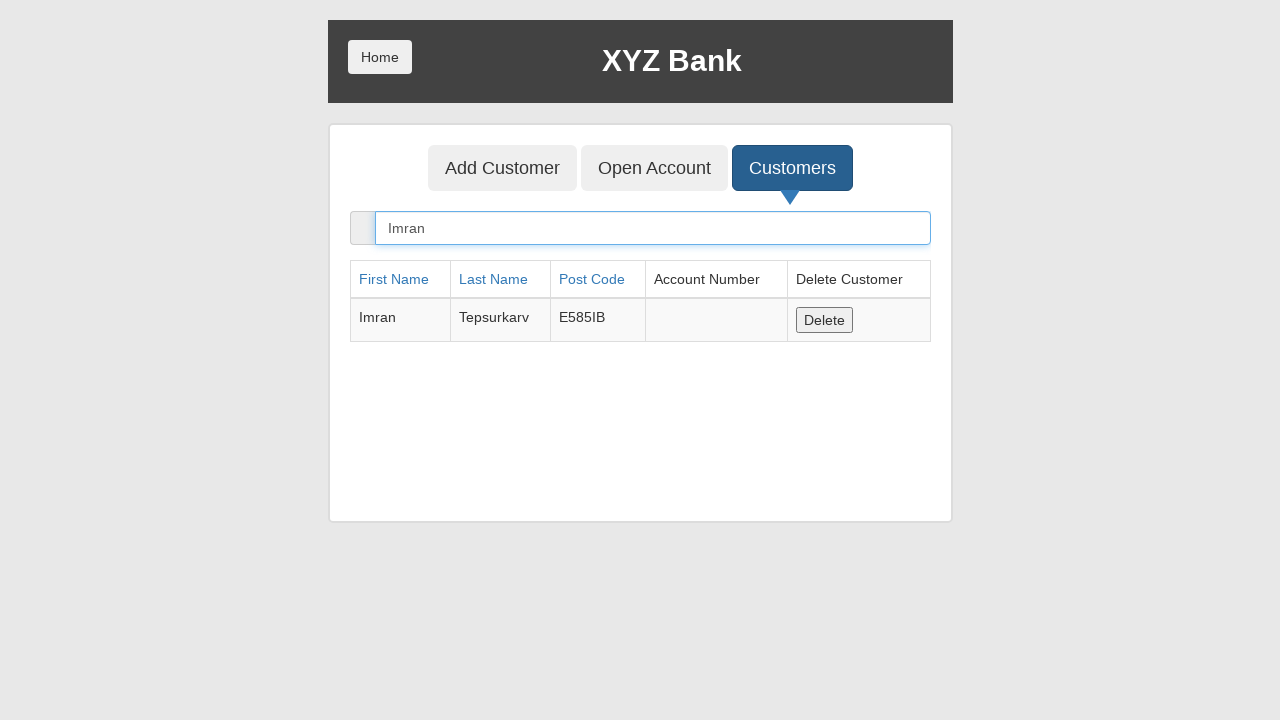

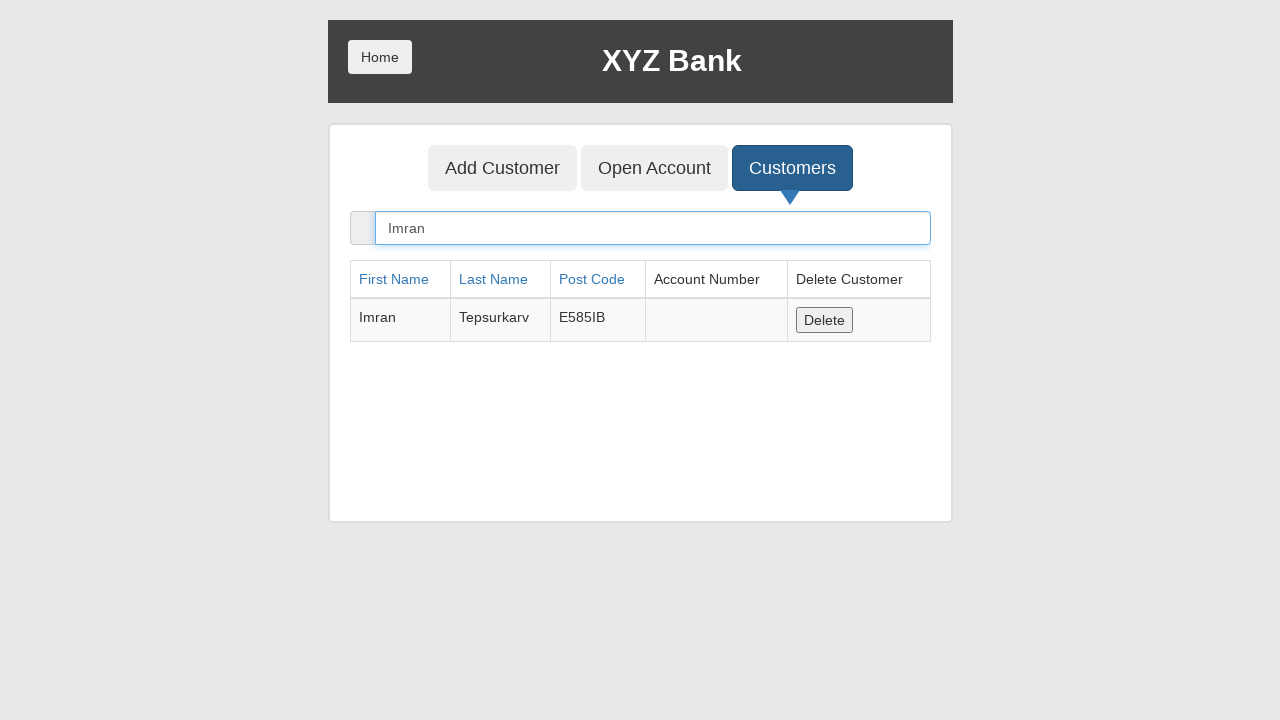